Tests interaction with Shadow DOM elements inside an iframe by filling a tea input field

Starting URL: https://selectorshub.com/shadow-dom-in-iframe/

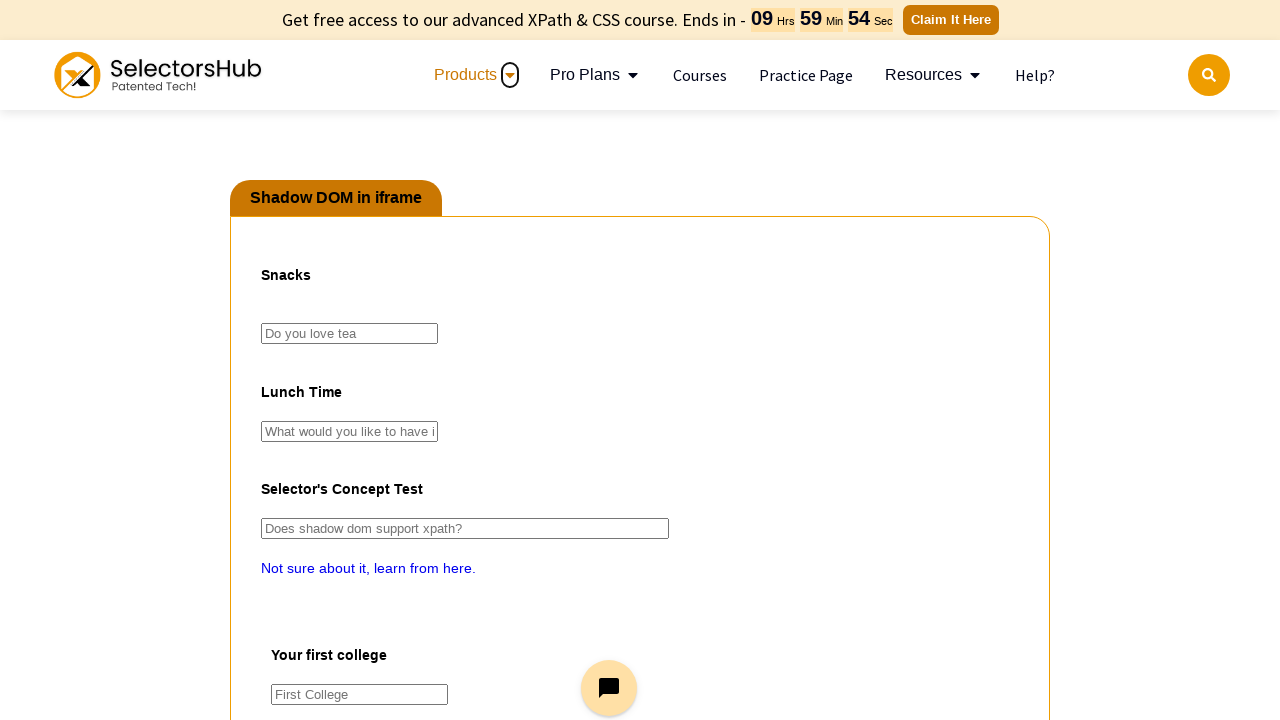

Switched to 'pact' iframe
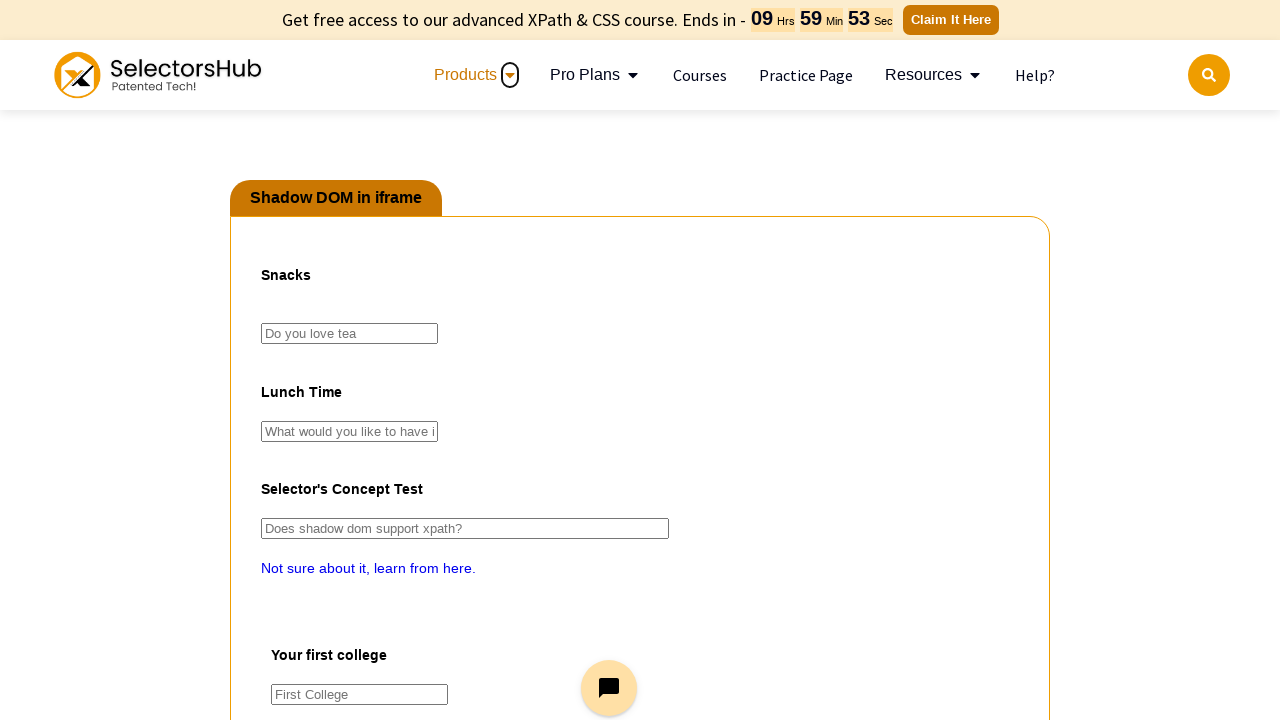

Filled tea input field in Shadow DOM with 'Absolutely' value
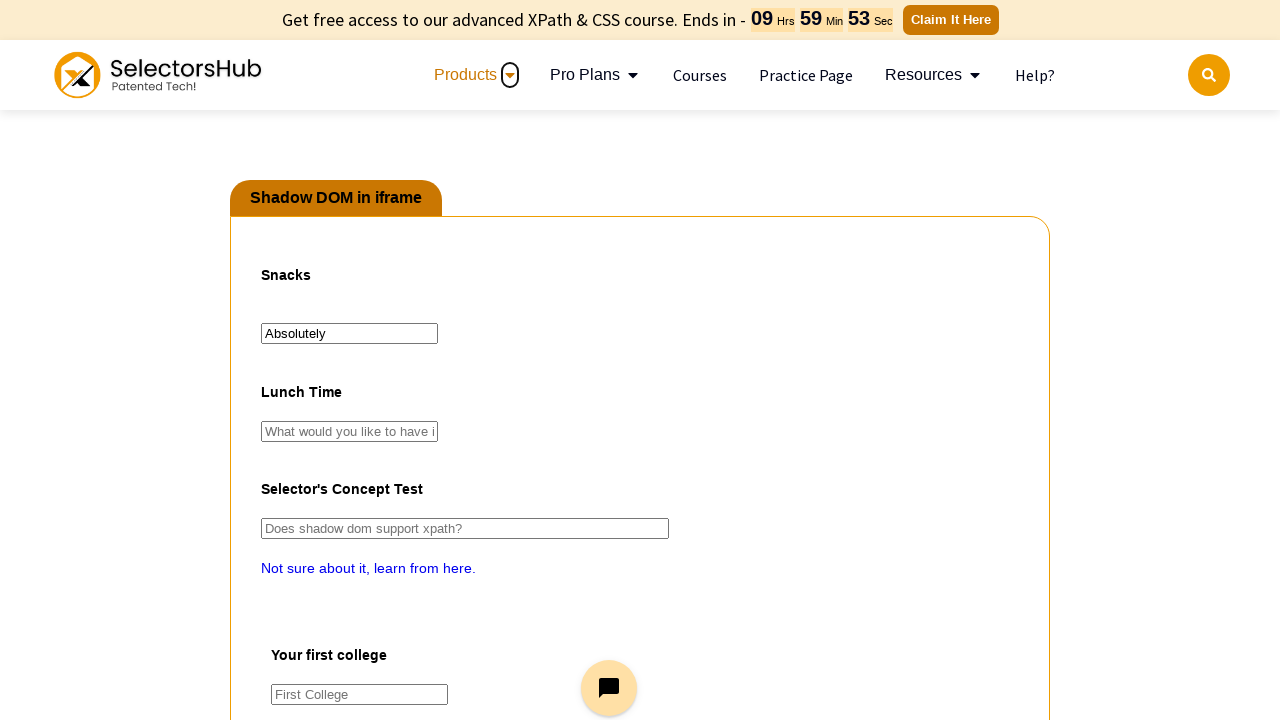

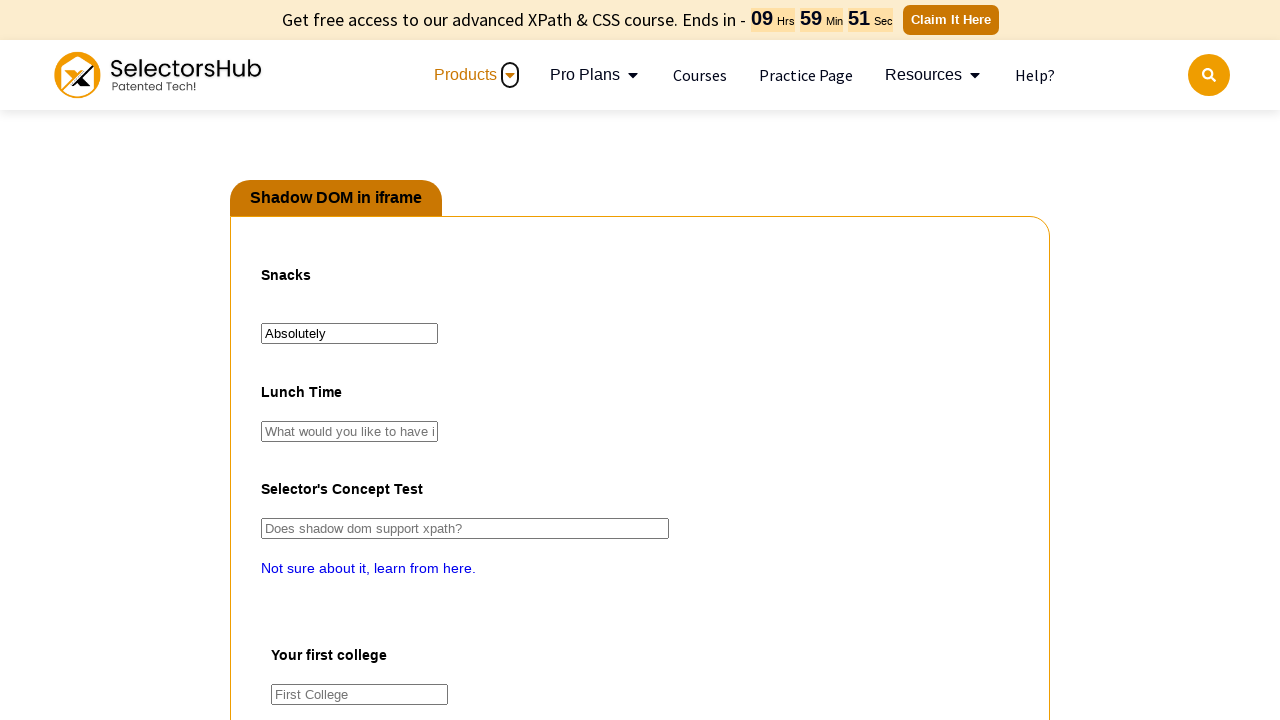